Tests the forgot password flow by clicking the "Forgot your password?" link and then clicking the reset password button, verifying the reset message appears.

Starting URL: https://rahulshettyacademy.com/locatorspractice/

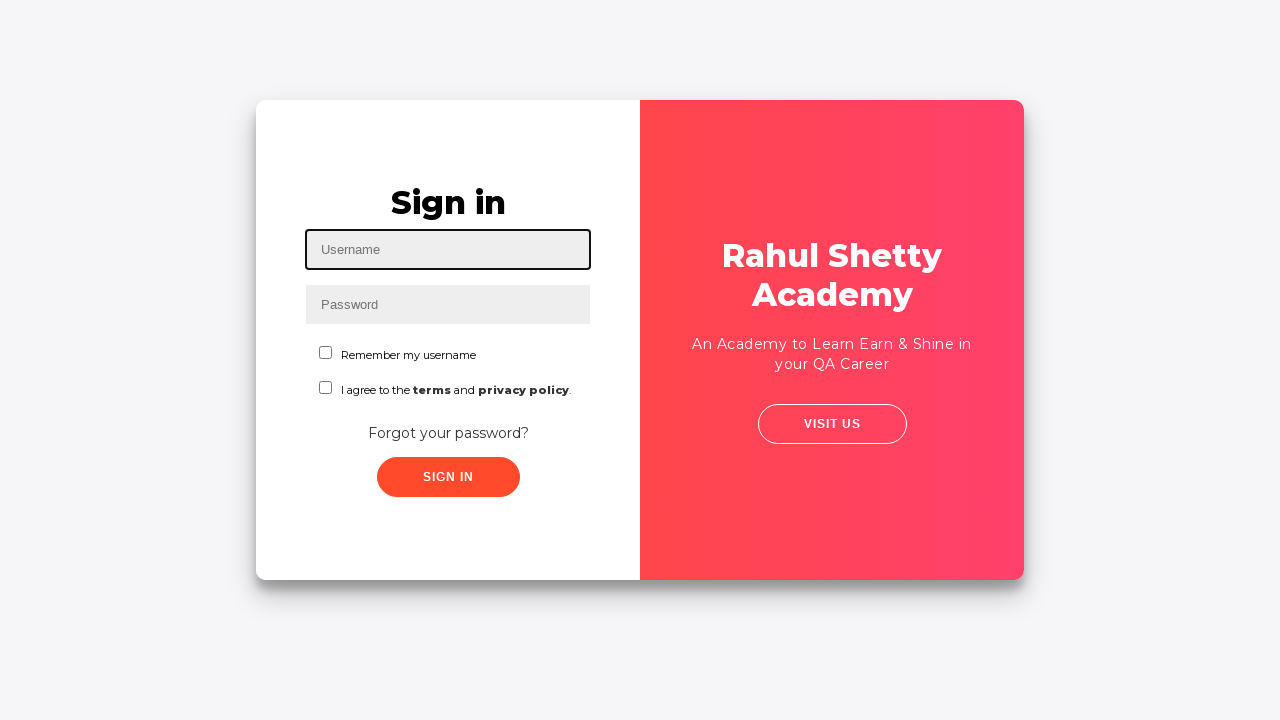

Clicked 'Forgot your password?' link at (448, 433) on text=Forgot your password?
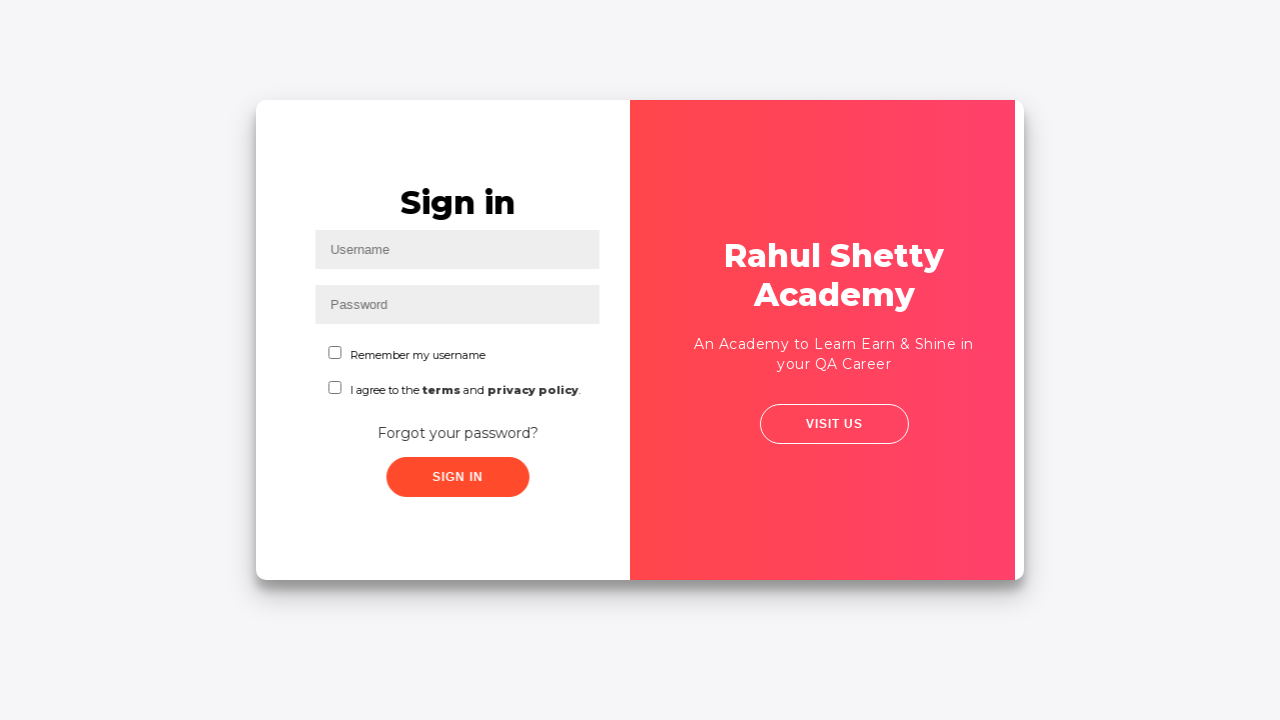

Clicked reset password button at (899, 466) on .reset-pwd-btn
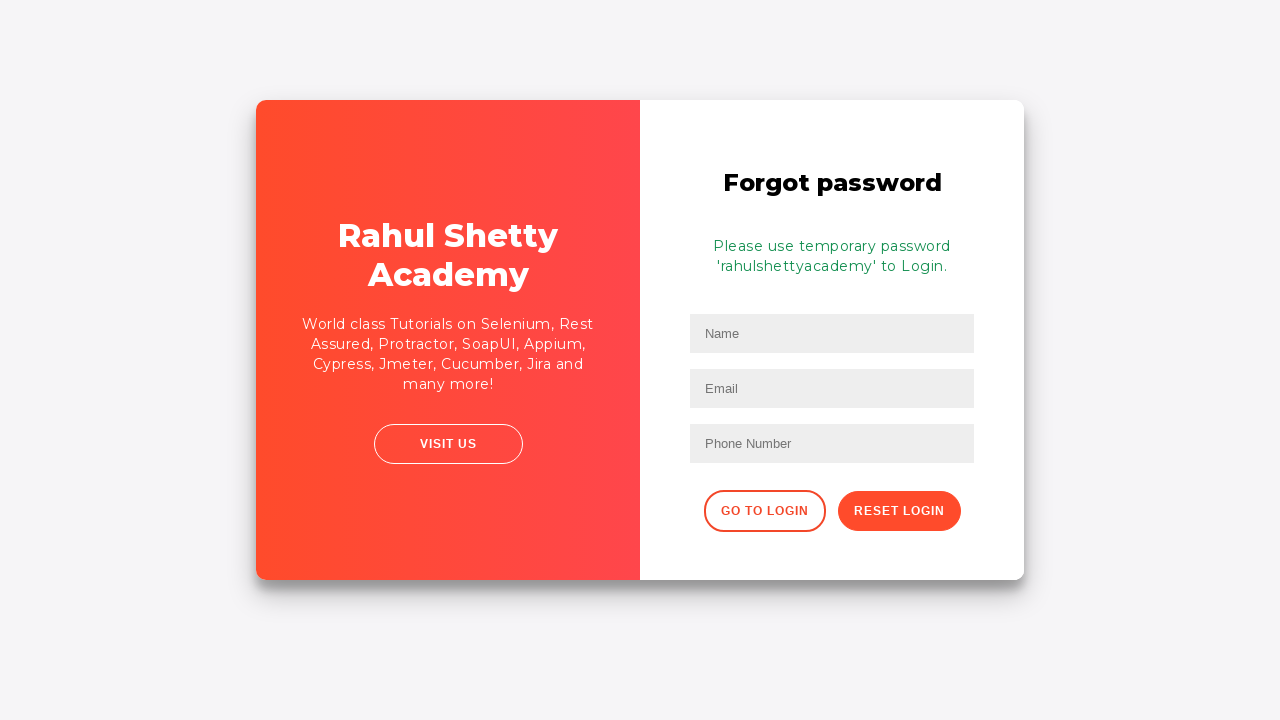

Reset message appeared on the page
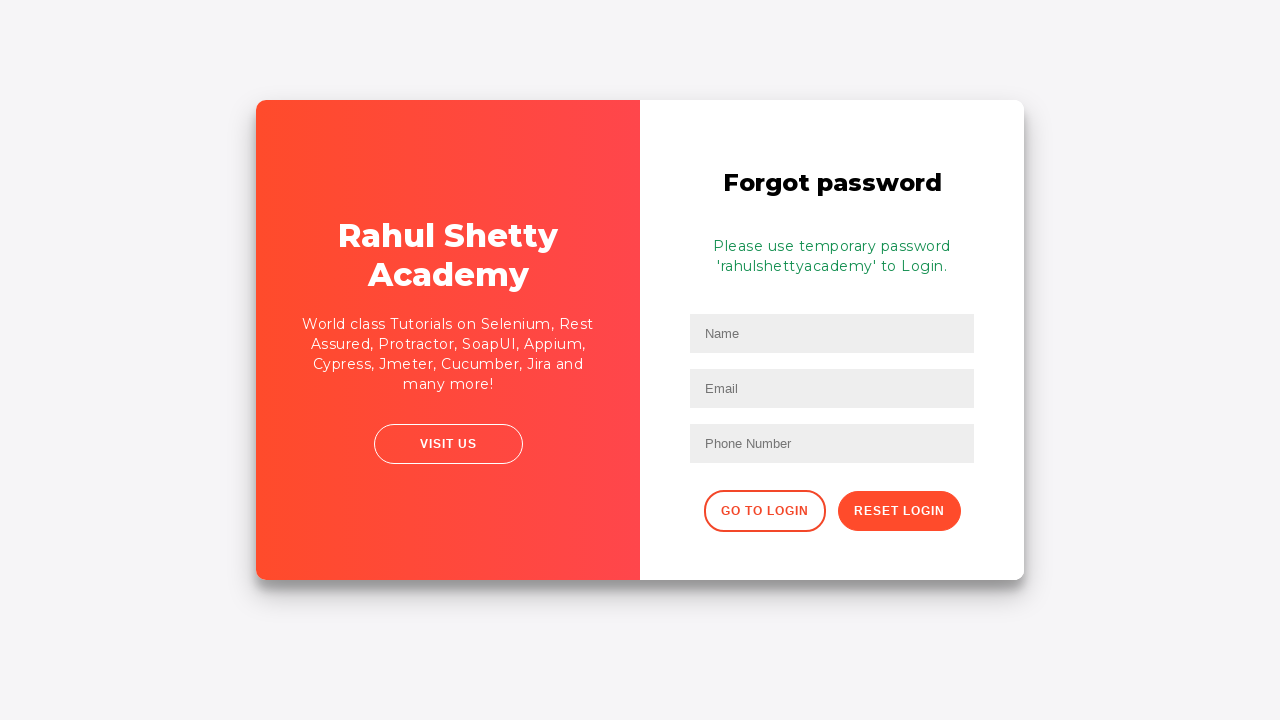

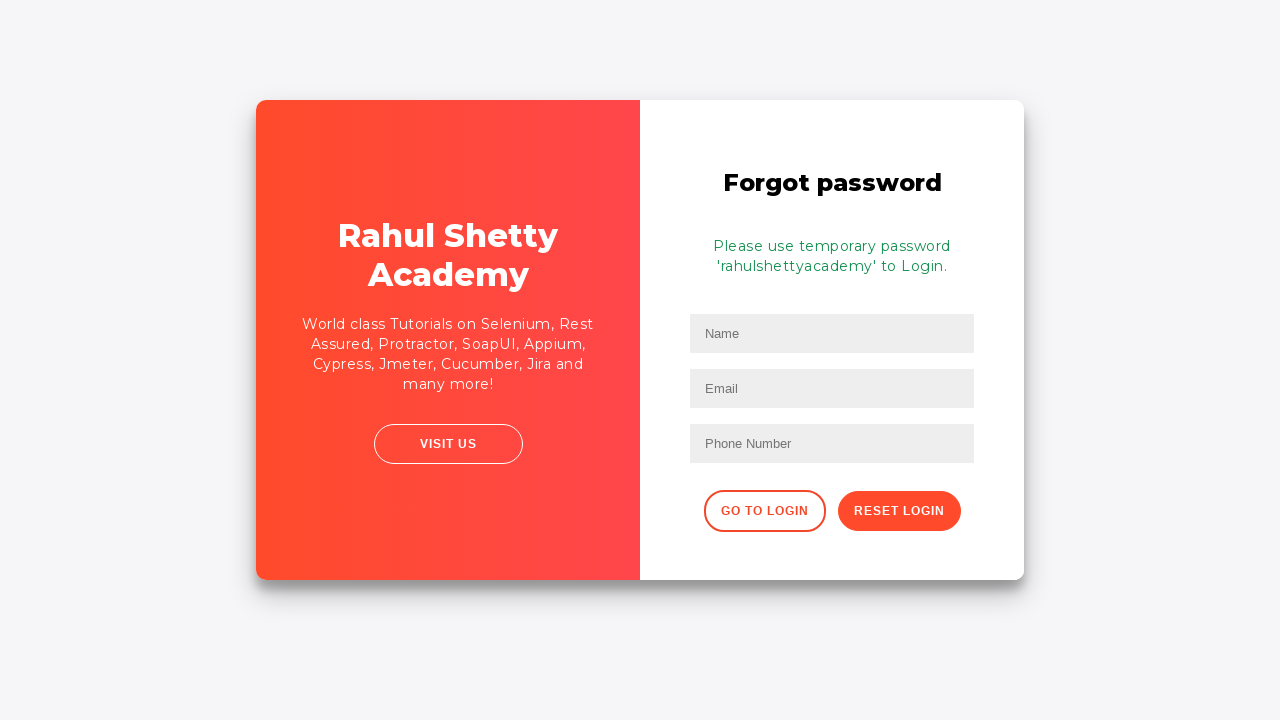